Tests scrolling functionality by scrolling down to an element at the bottom of the page and then scrolling back up using PAGE_UP keys

Starting URL: https://practice.cydeo.com/

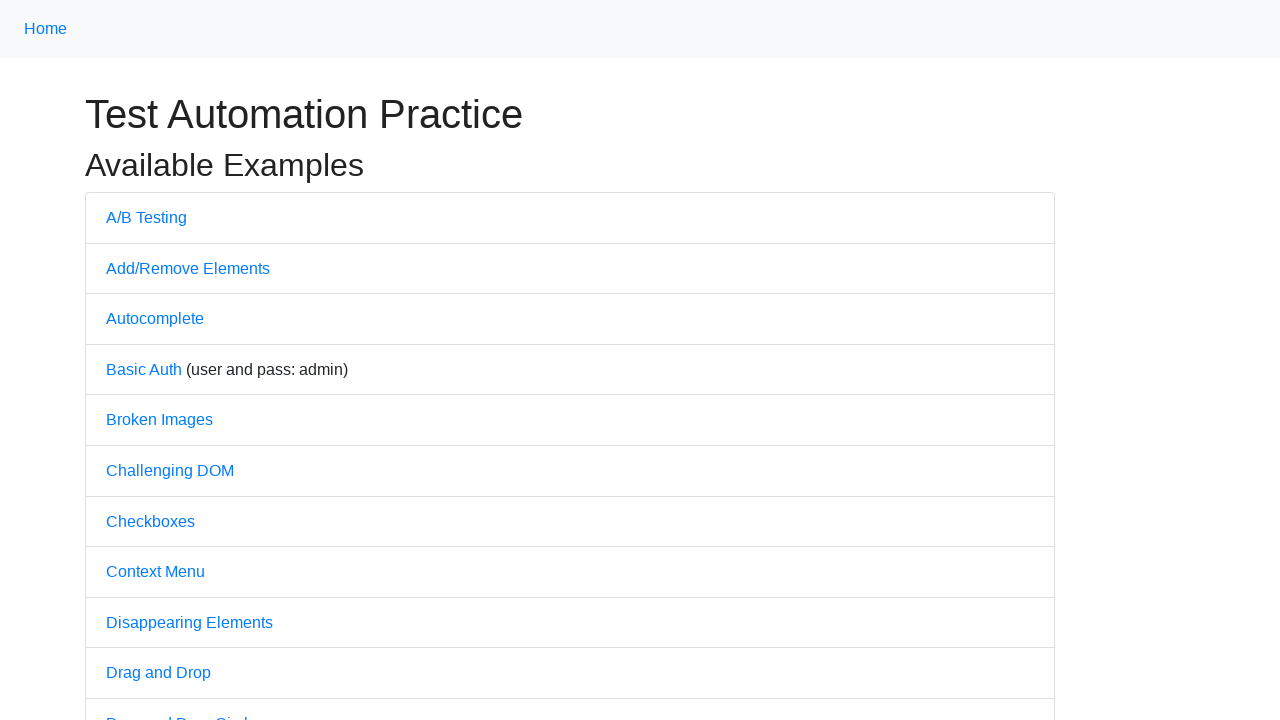

Located CYDEO link element at bottom of page
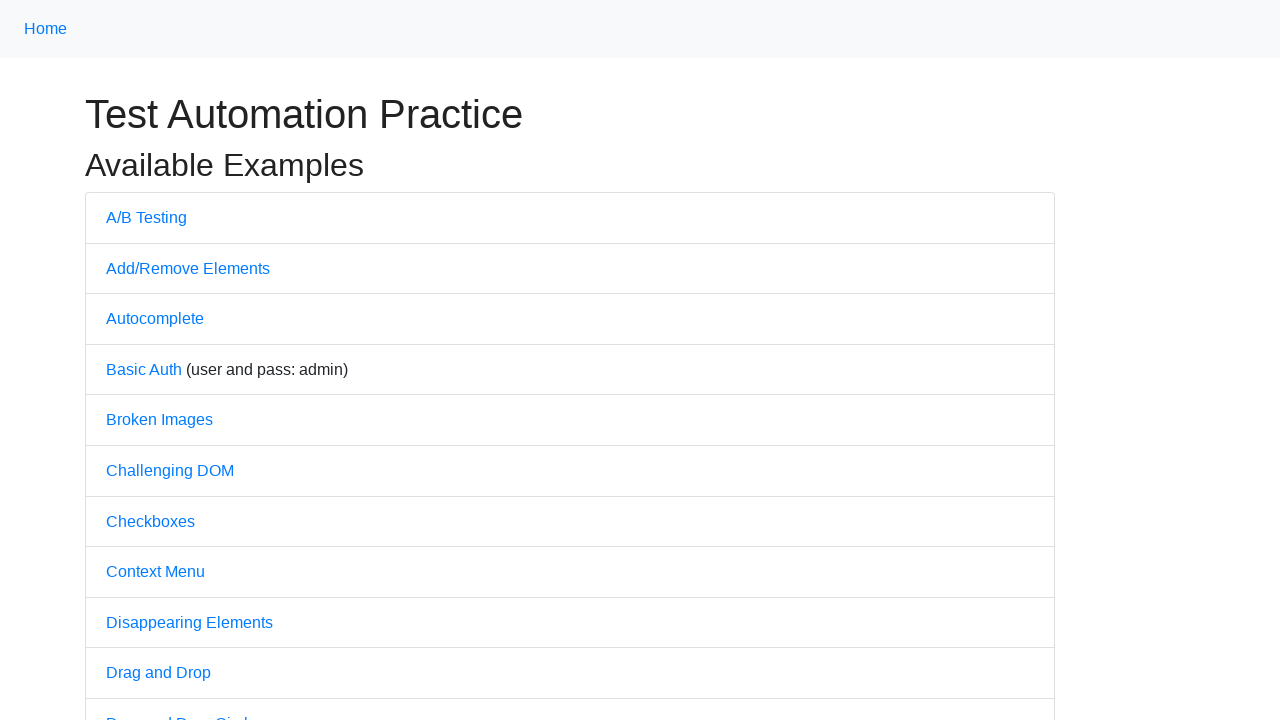

Scrolled down to CYDEO link at bottom of page
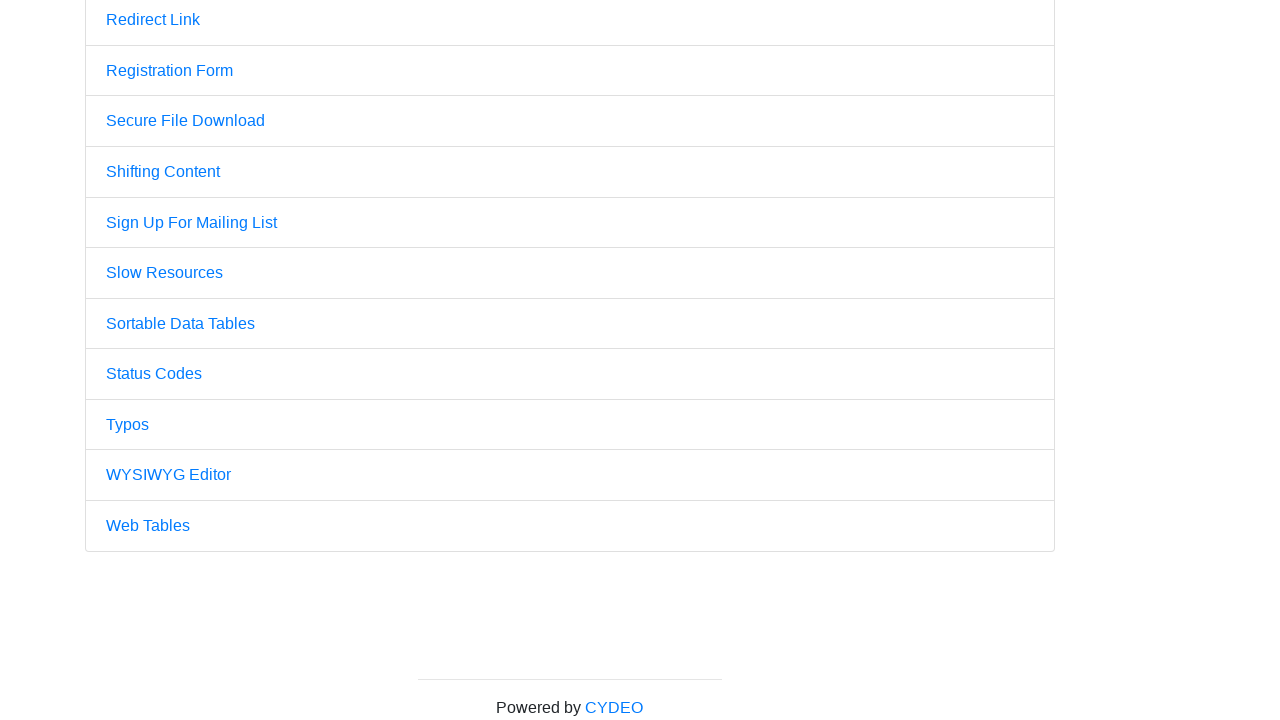

Pressed PageUp key (1st)
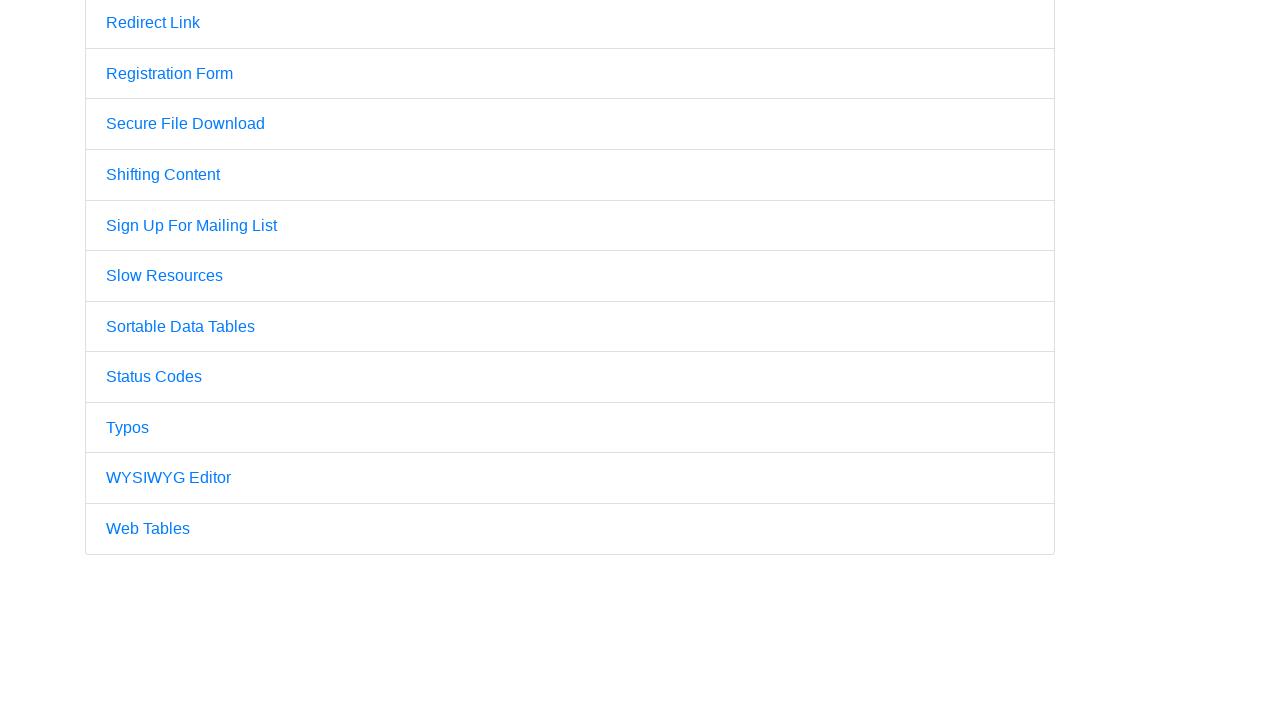

Pressed PageUp key (2nd)
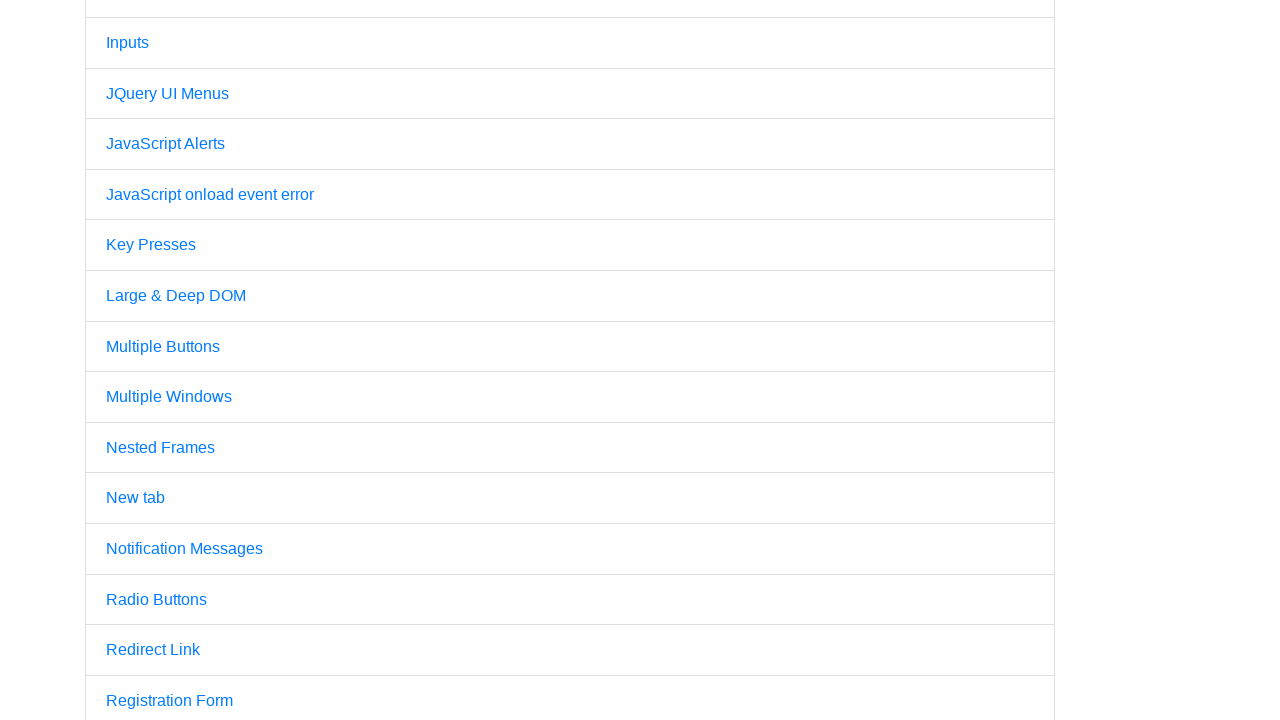

Pressed PageUp key (3rd)
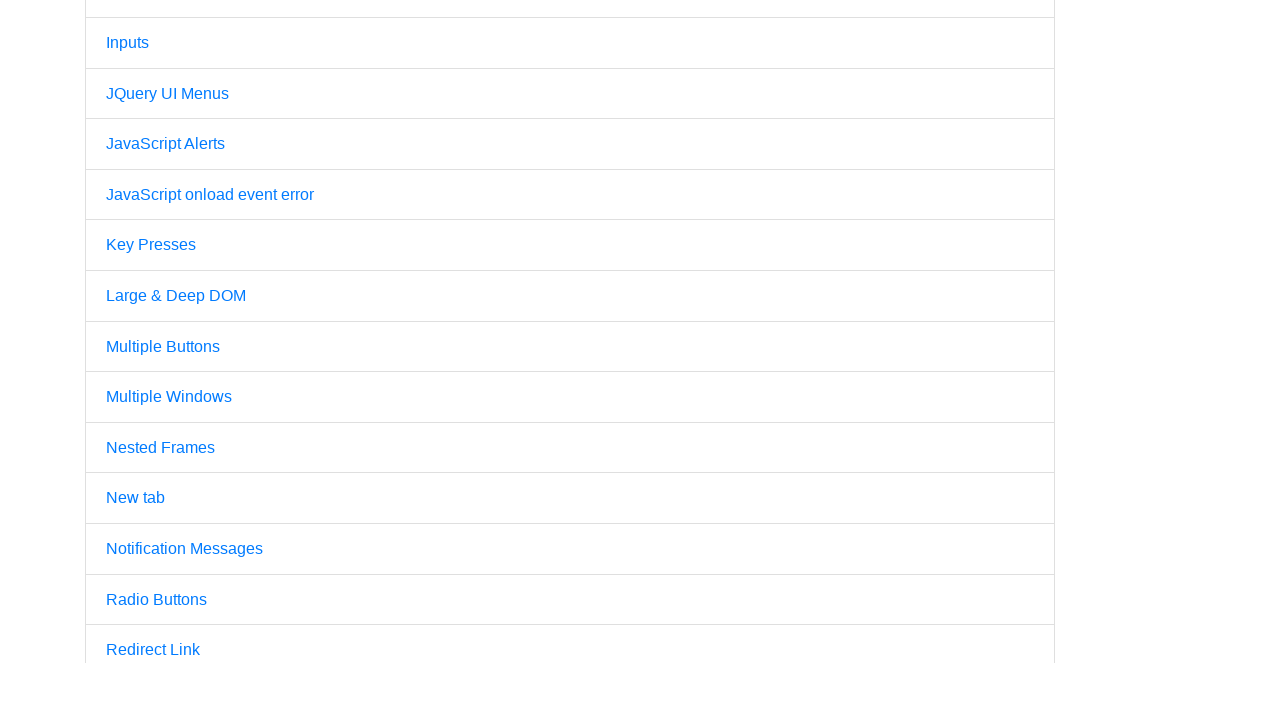

Pressed PageUp key (4th) - scrolled back to top
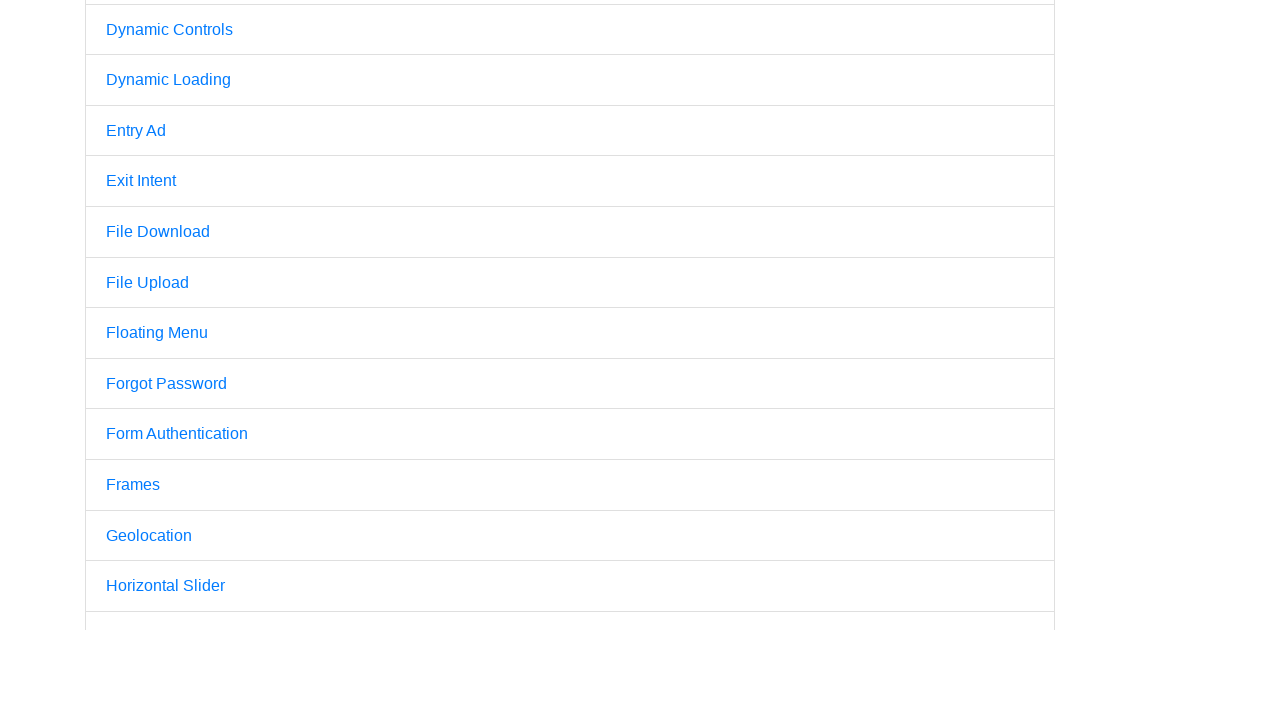

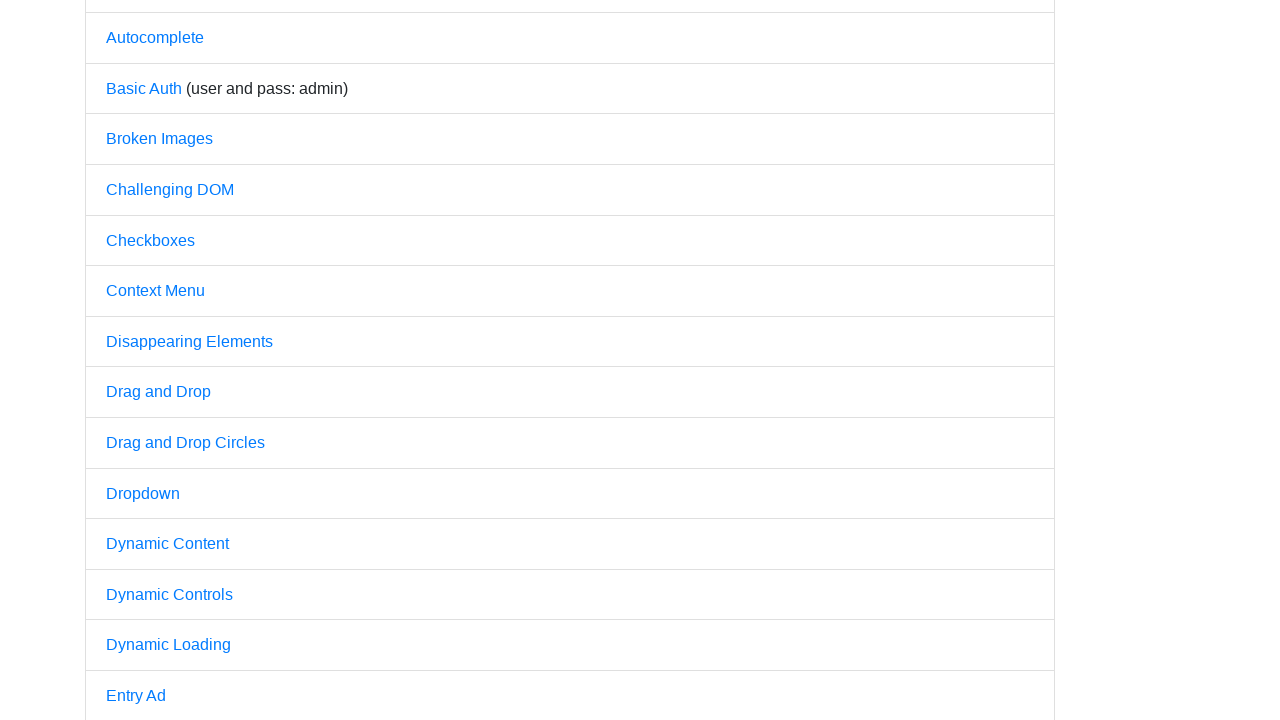